Navigates to the Pokemon database national Pokedex page, waits for Pokemon entries to load, then clicks on a Pokemon entry to view its details page and verifies the stats table is displayed.

Starting URL: https://pokemondb.net/pokedex/national

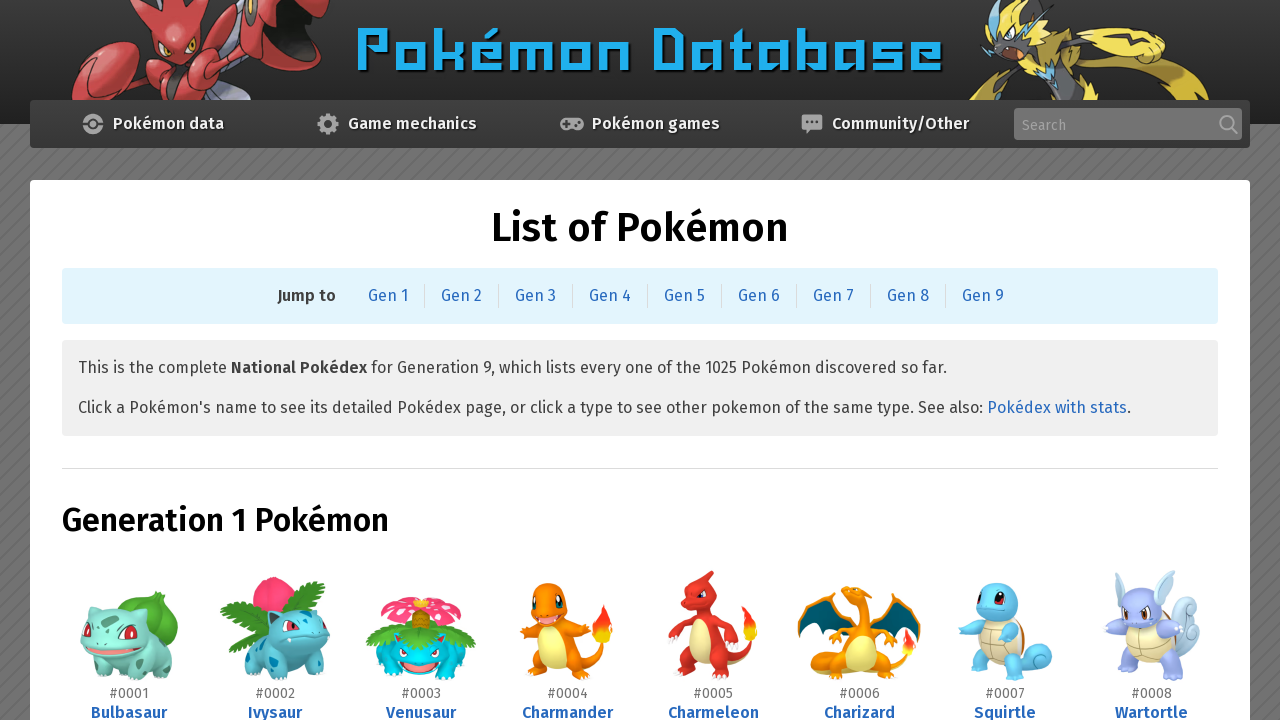

Navigated to Pokemon database national Pokedex page
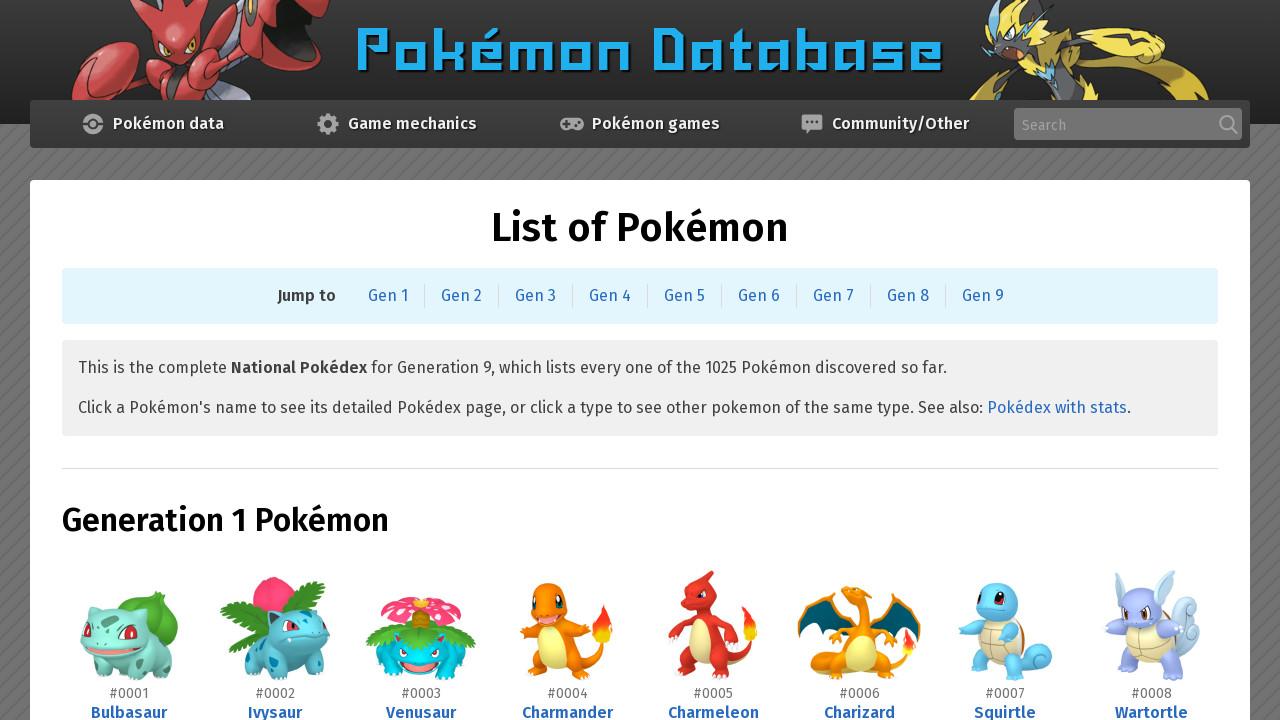

Pokemon entries loaded on the Pokedex page
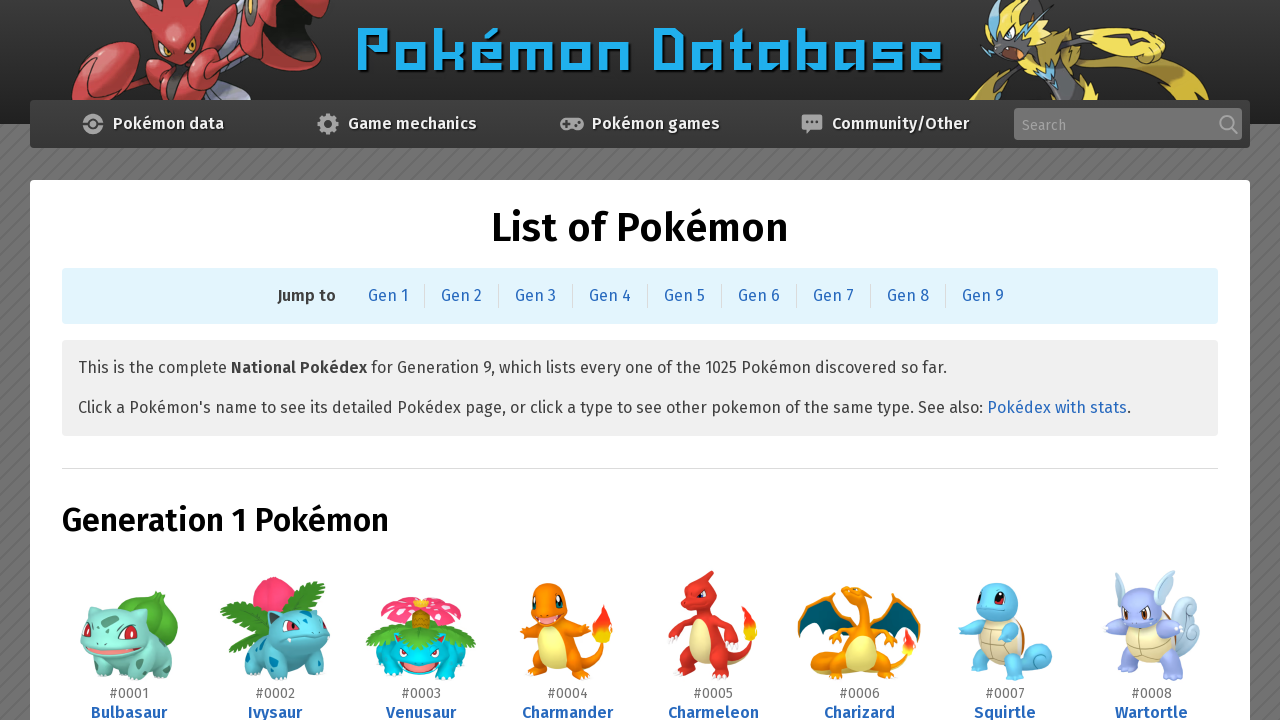

Clicked on the first Pokemon entry (Bulbasaur) at (129, 711) on .ent-name >> nth=0
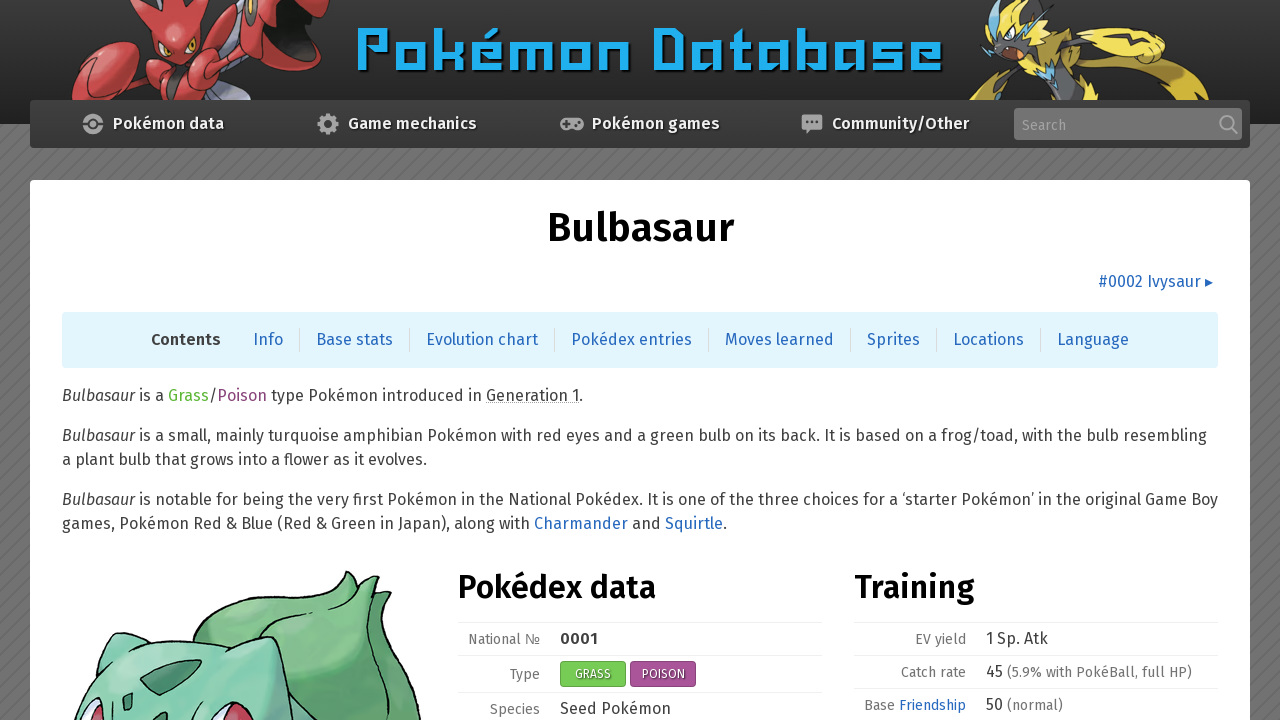

Pokemon detail page loaded and stats table is displayed
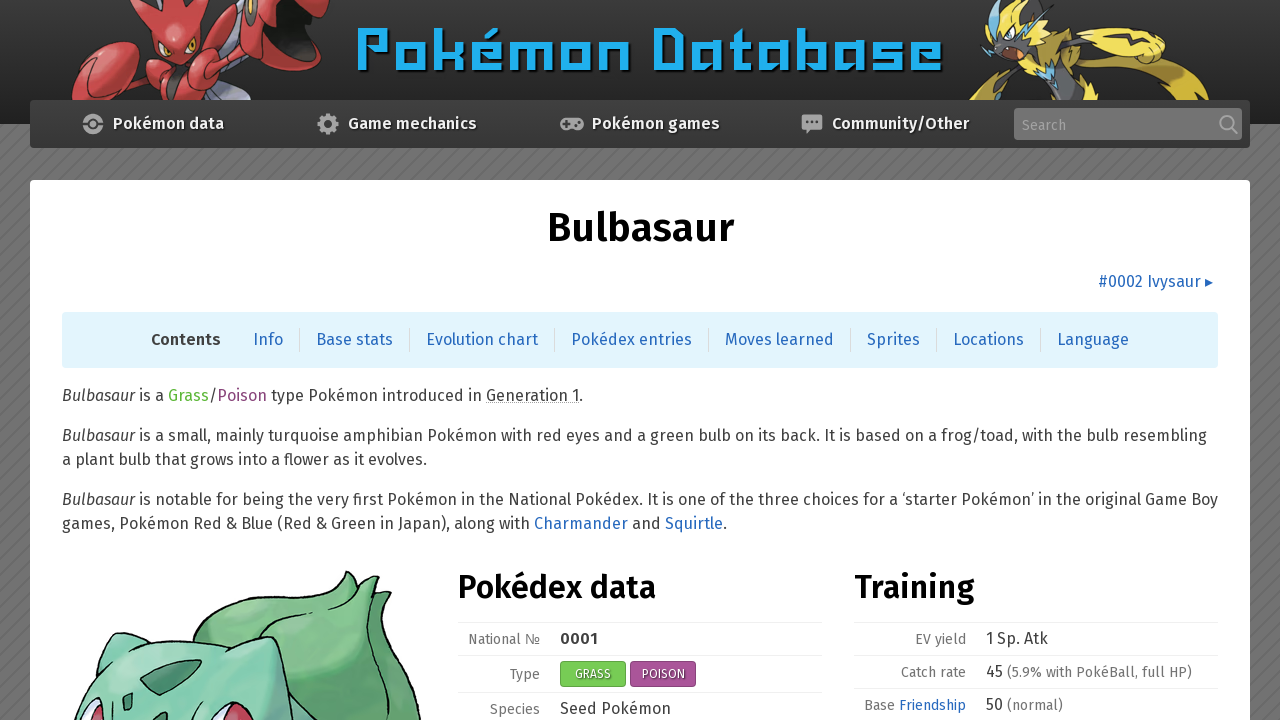

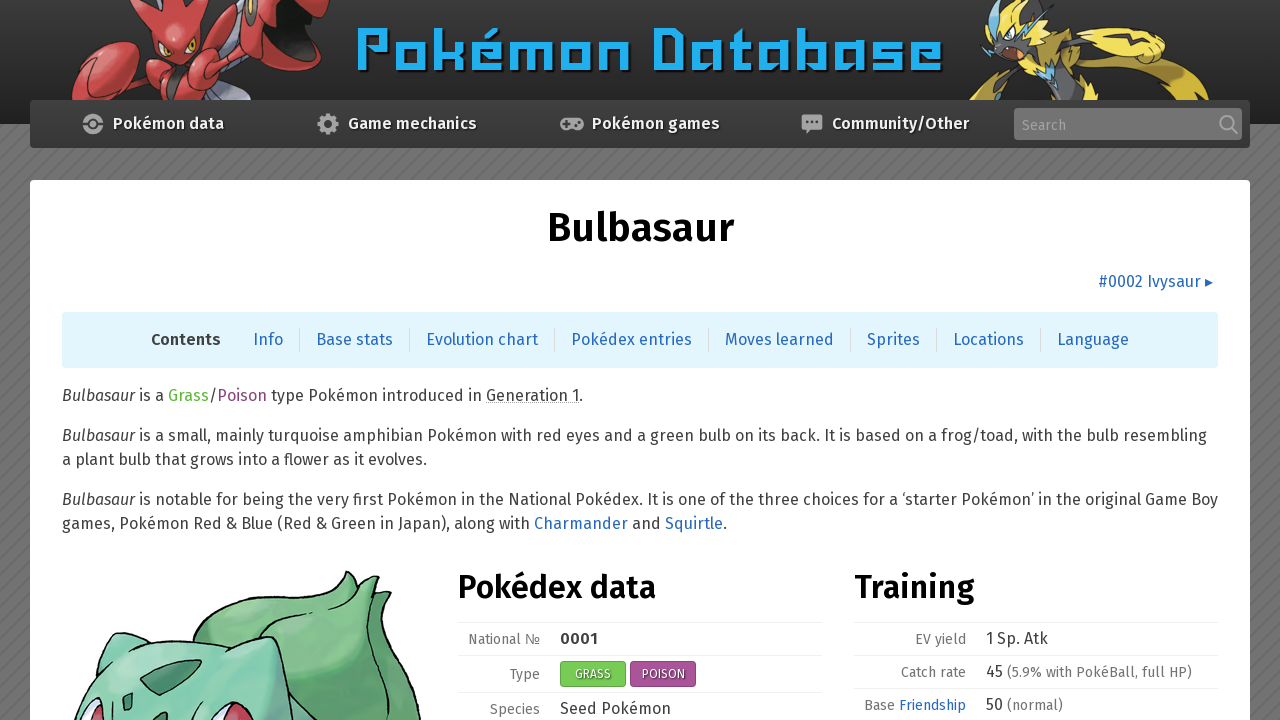